Tests that Clear completed button is hidden when no items are completed

Starting URL: https://demo.playwright.dev/todomvc

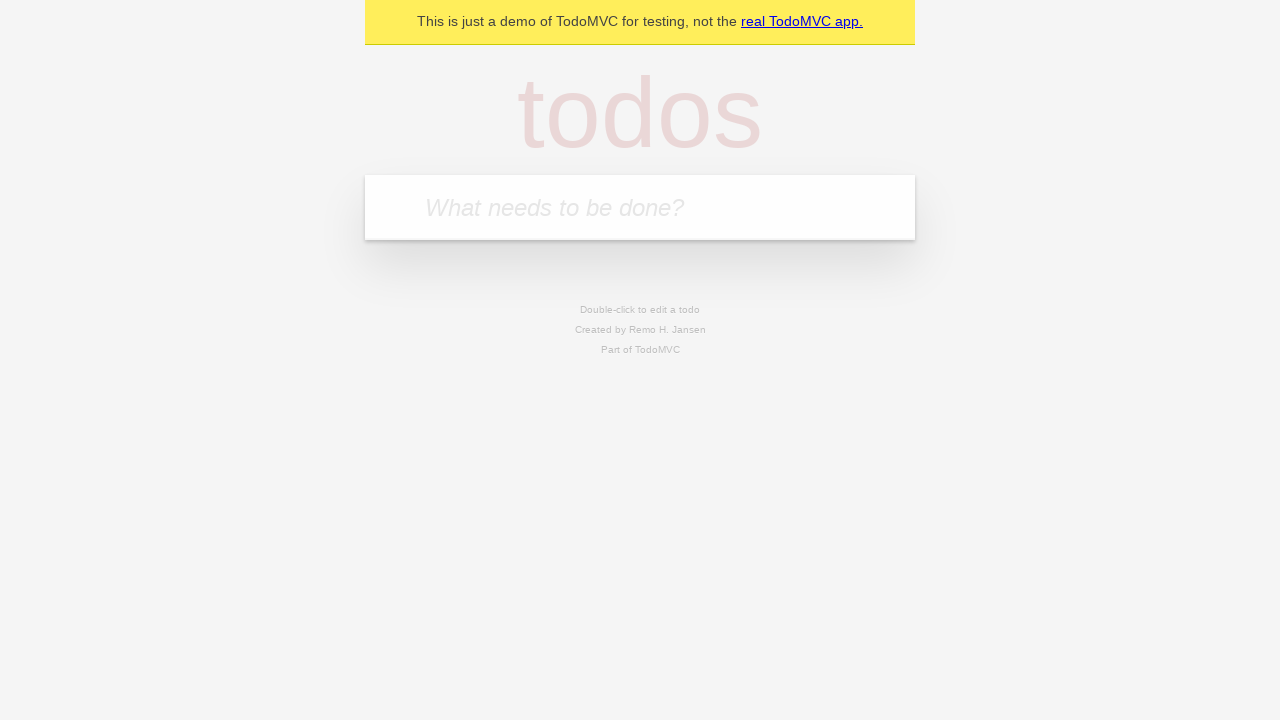

Filled first todo input with 'buy some cheese' on internal:attr=[placeholder="What needs to be done?"i]
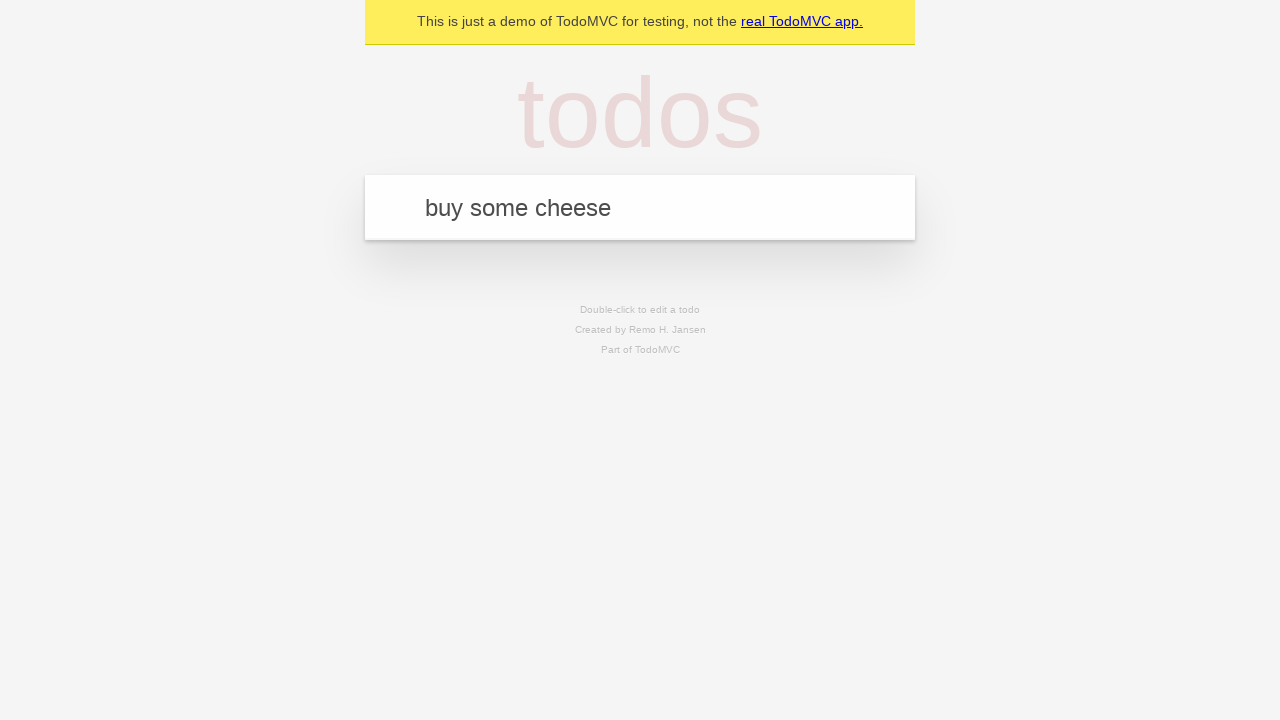

Pressed Enter to add first todo on internal:attr=[placeholder="What needs to be done?"i]
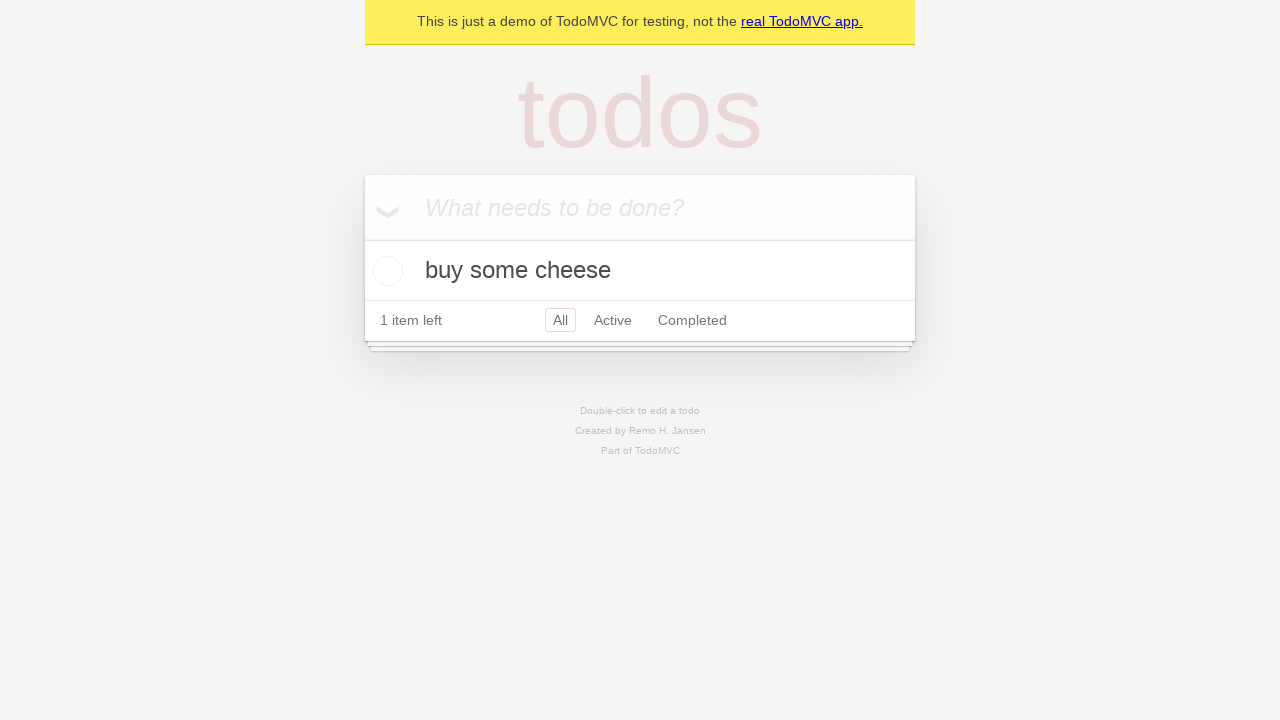

Filled second todo input with 'feed the cat' on internal:attr=[placeholder="What needs to be done?"i]
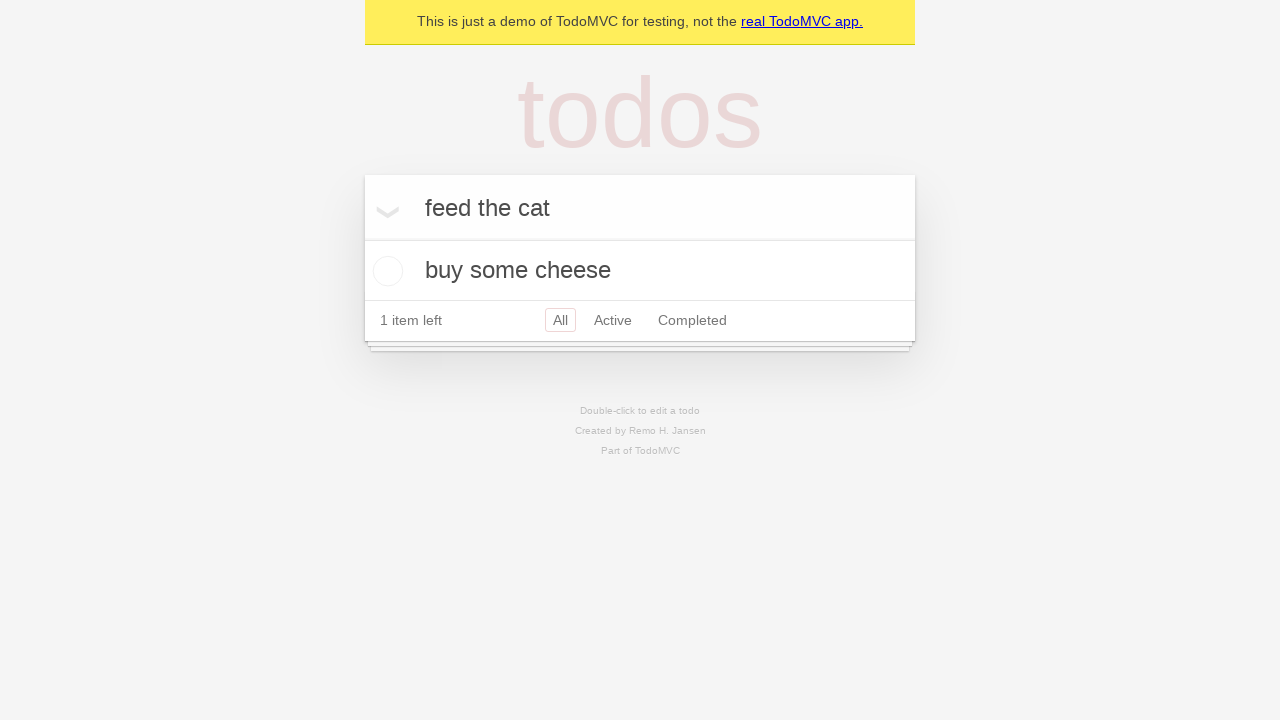

Pressed Enter to add second todo on internal:attr=[placeholder="What needs to be done?"i]
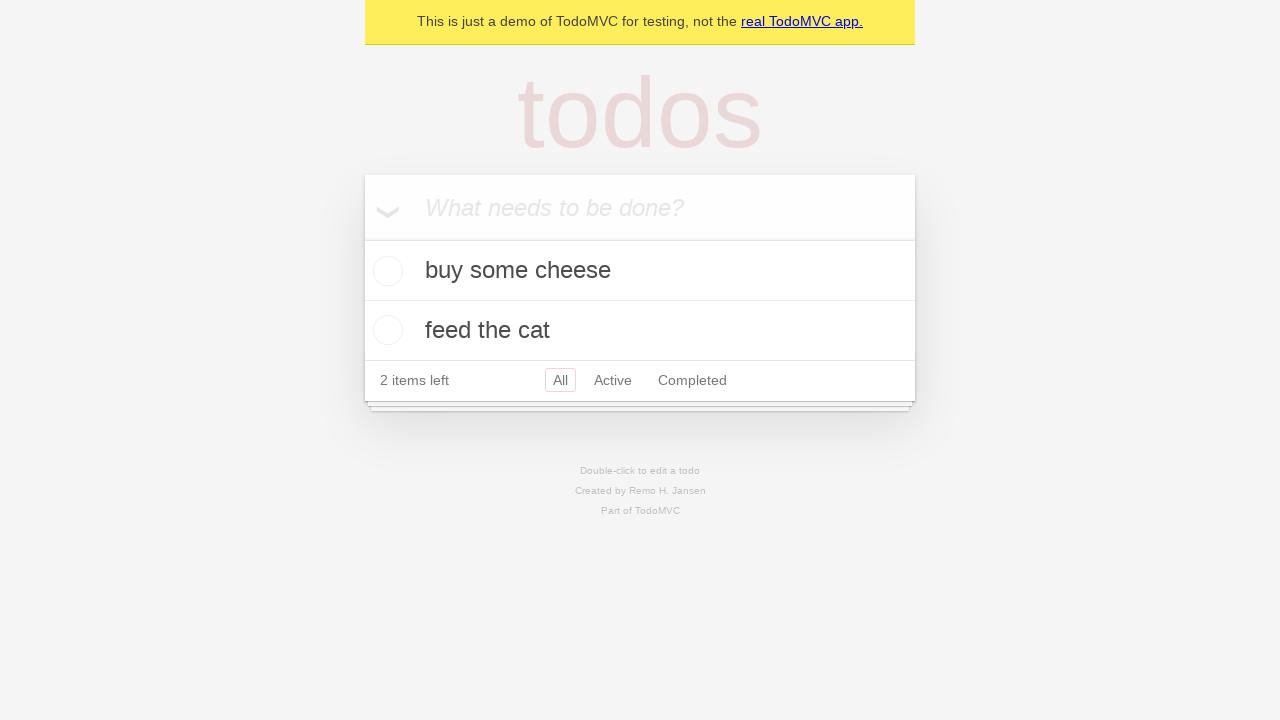

Filled third todo input with 'book a doctors appointment' on internal:attr=[placeholder="What needs to be done?"i]
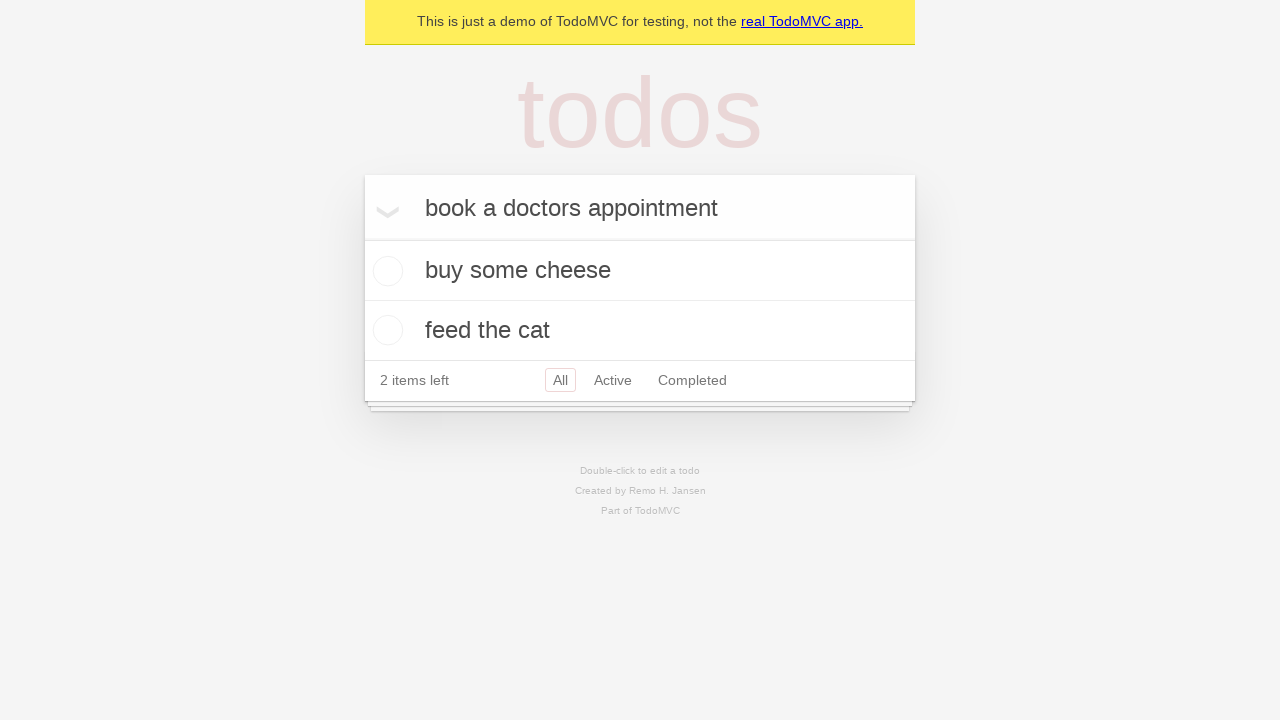

Pressed Enter to add third todo on internal:attr=[placeholder="What needs to be done?"i]
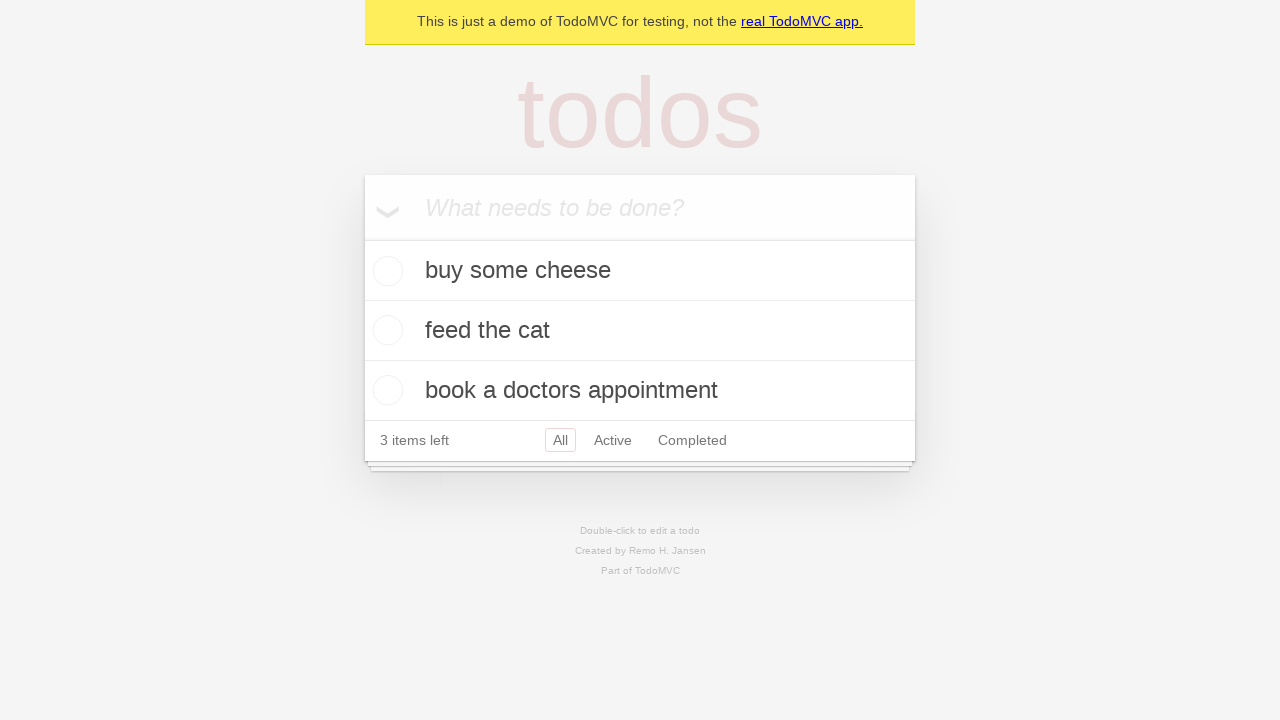

Checked the first todo item checkbox at (385, 271) on internal:testid=[data-testid="todo-item"s] >> nth=0 >> internal:role=checkbox
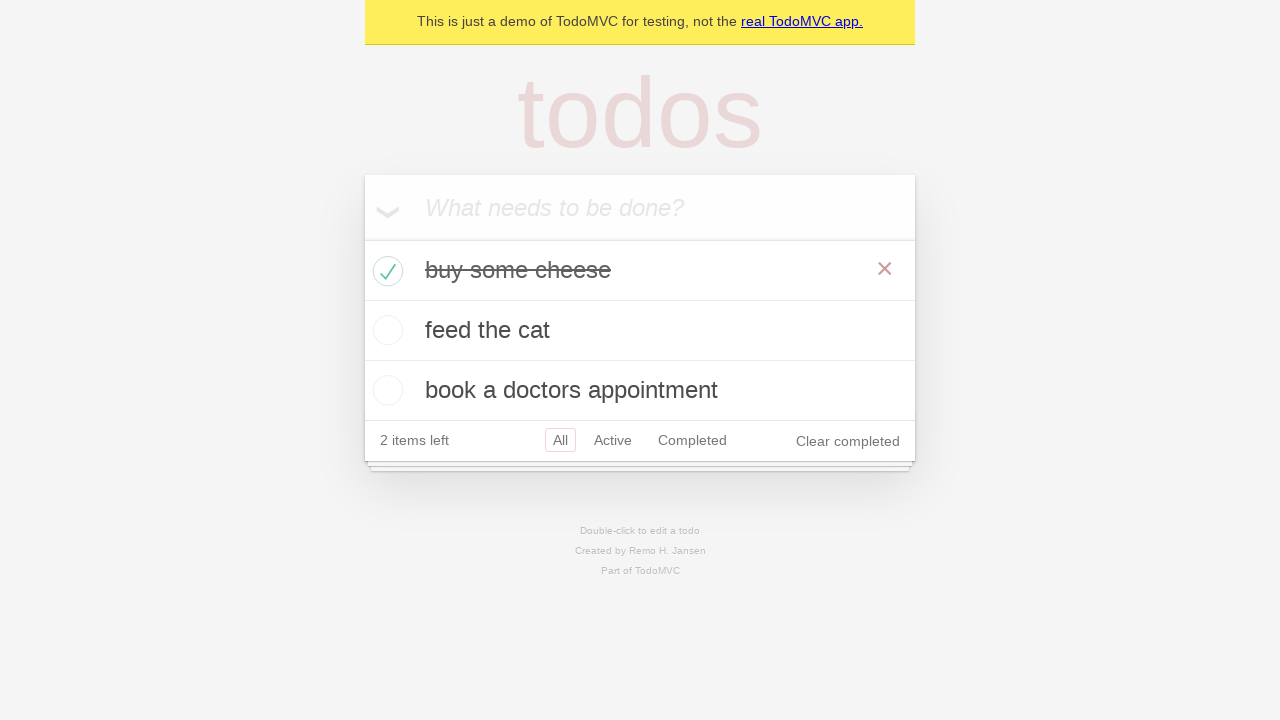

Clicked Clear completed button to remove completed todo at (848, 441) on internal:role=button[name="Clear completed"i]
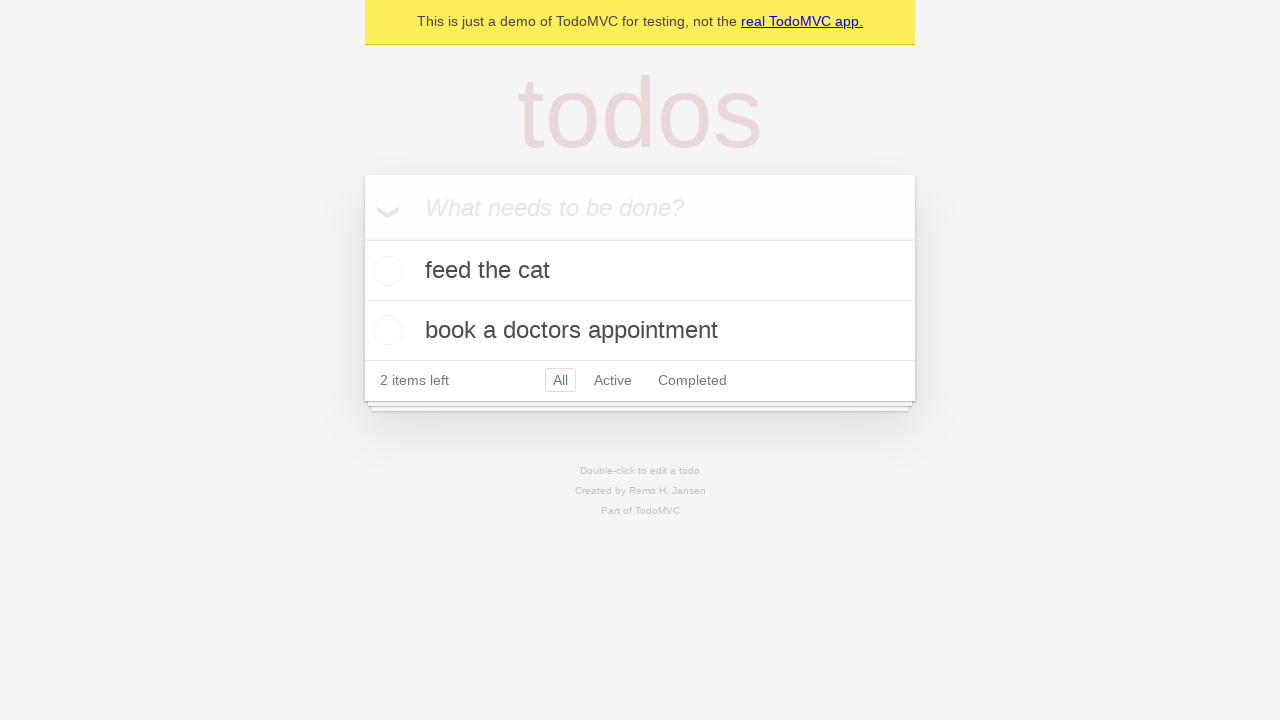

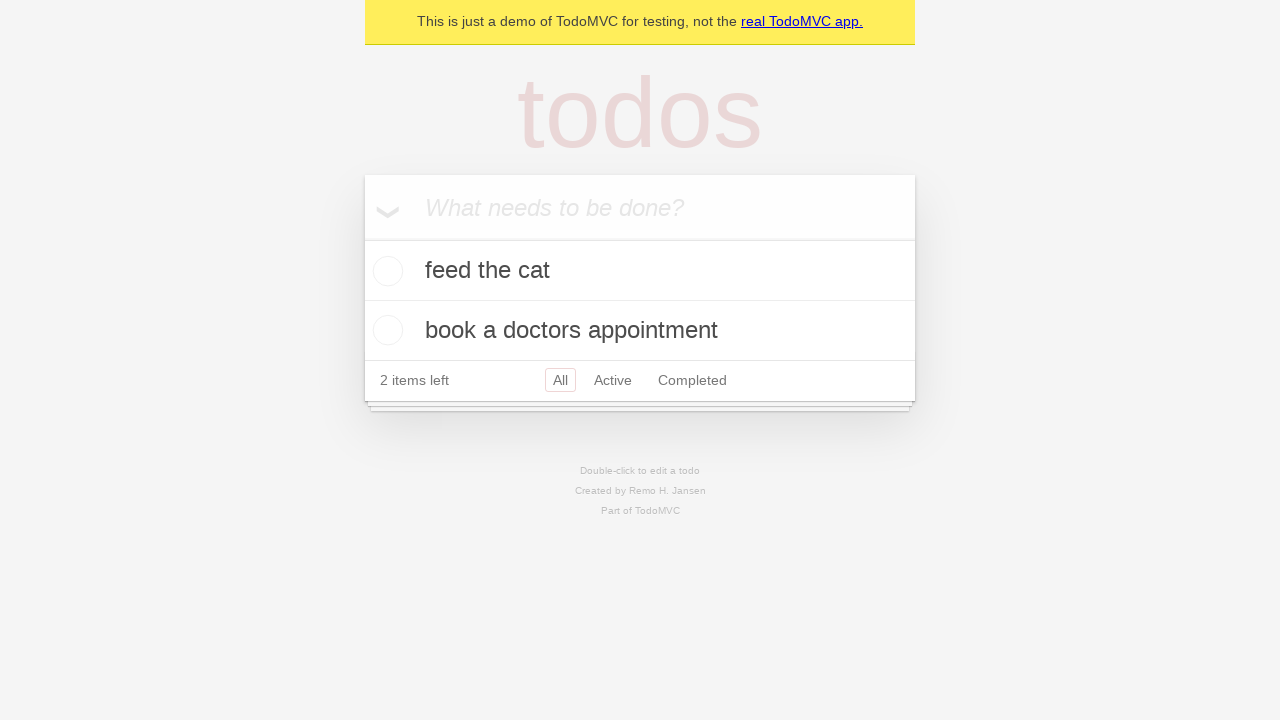